Navigates to the Ynet news website homepage and waits for the page to load

Starting URL: https://ynet.co.il

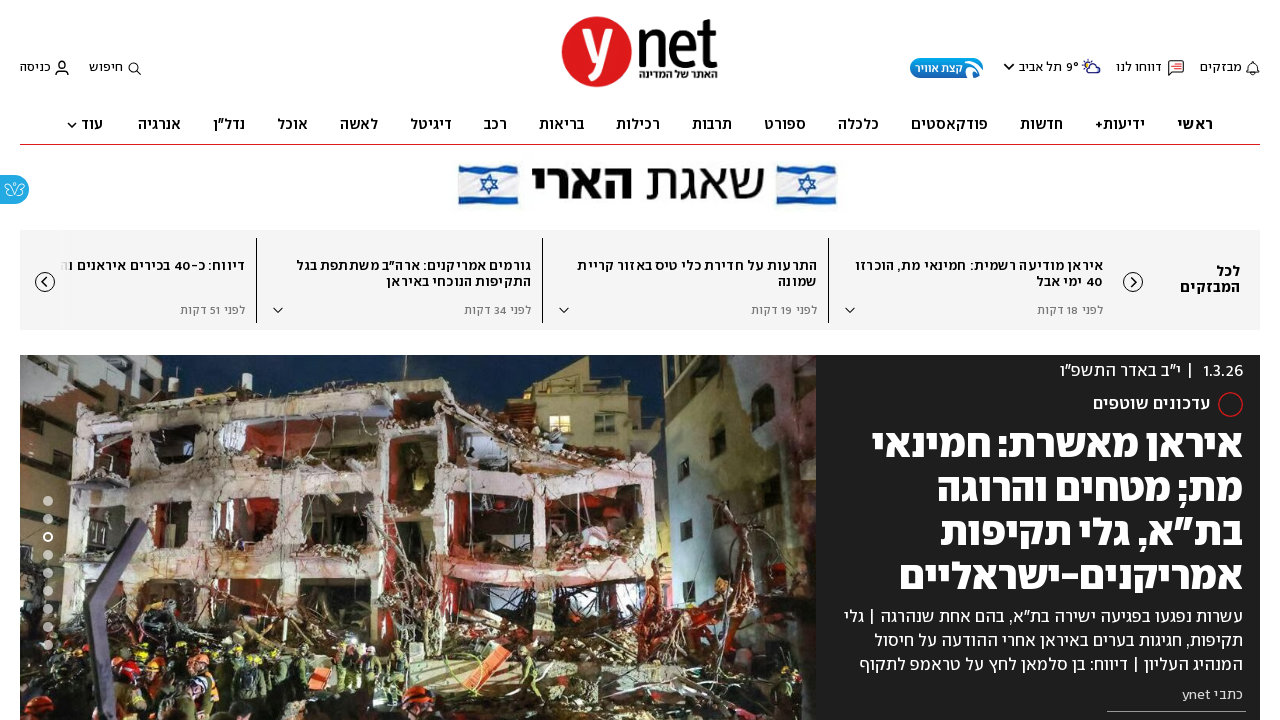

Waited for Ynet homepage to fully load (networkidle state)
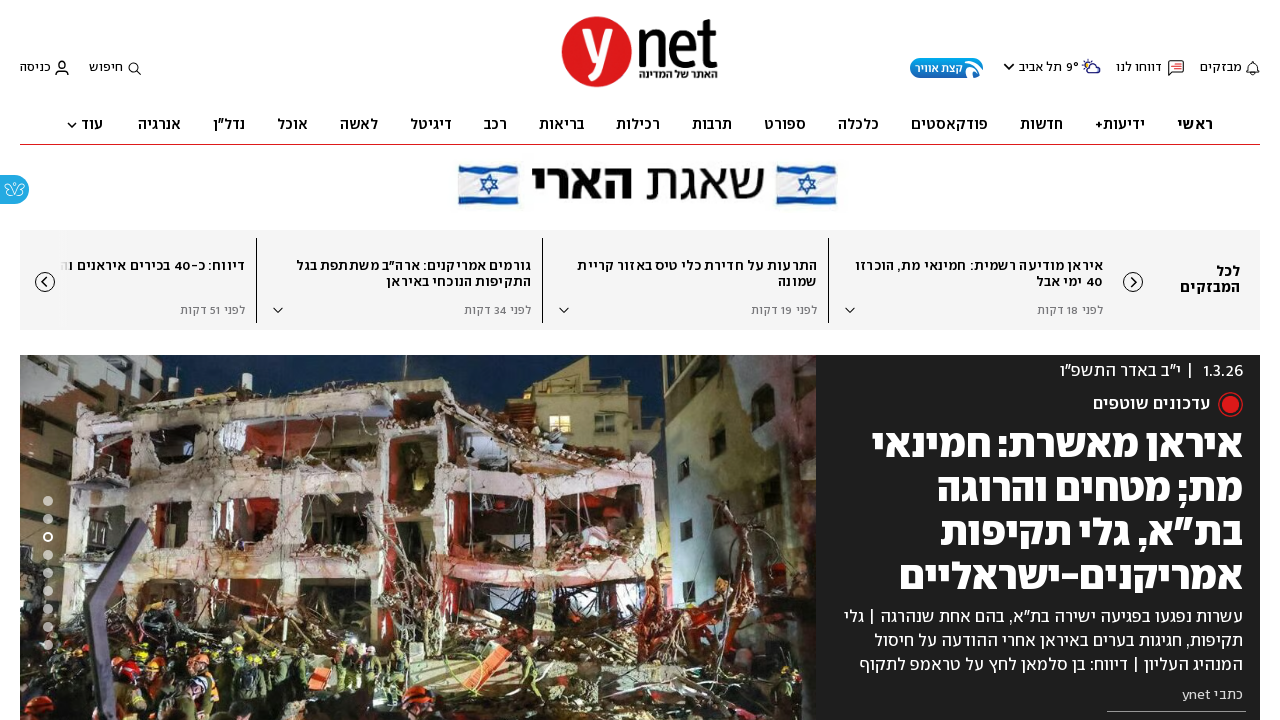

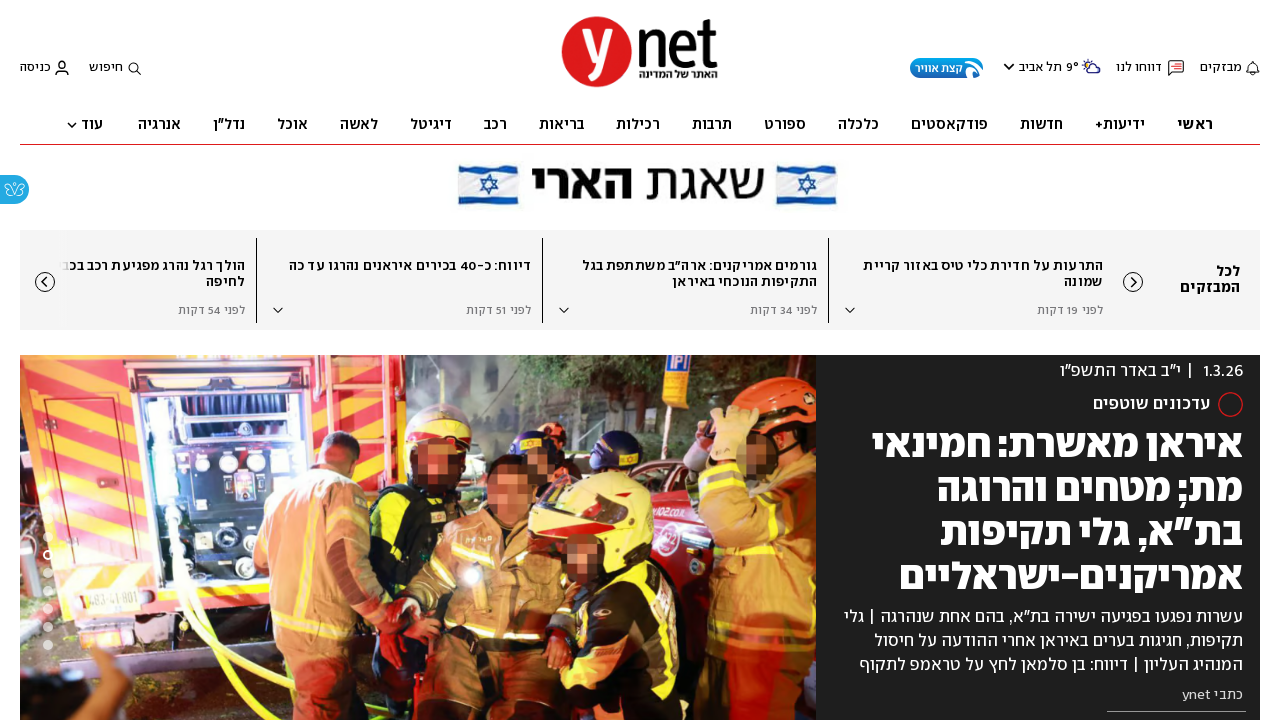